Tests an explicit wait scenario by waiting for a price to change to $100, clicking a book button, solving a math captcha, and submitting the answer

Starting URL: http://suninjuly.github.io/explicit_wait2.html

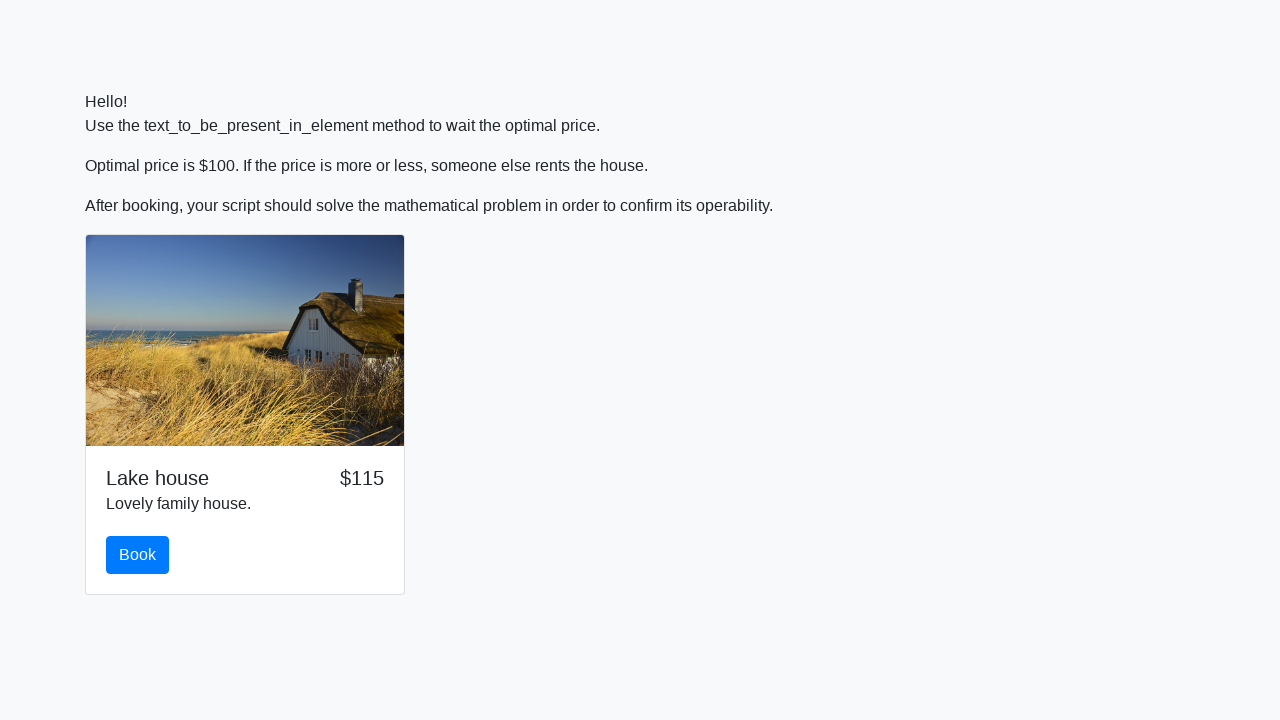

Waited for price to change to $100
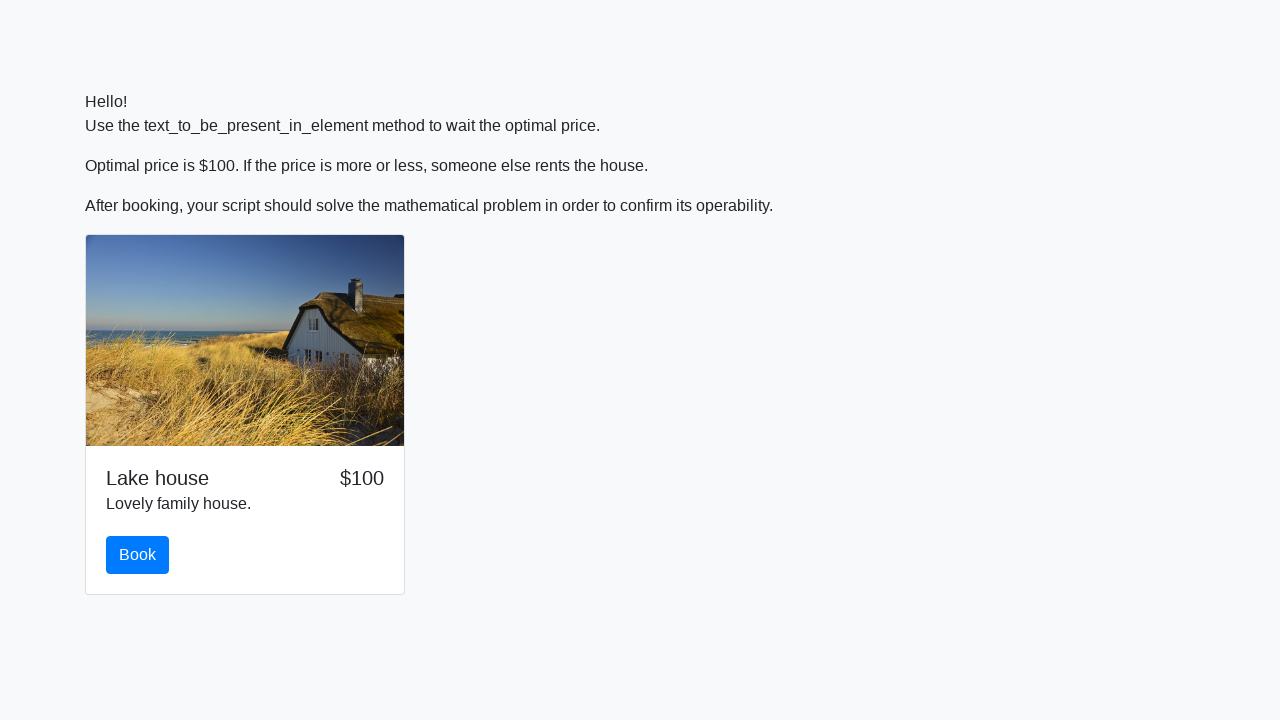

Clicked the book button at (138, 555) on #book
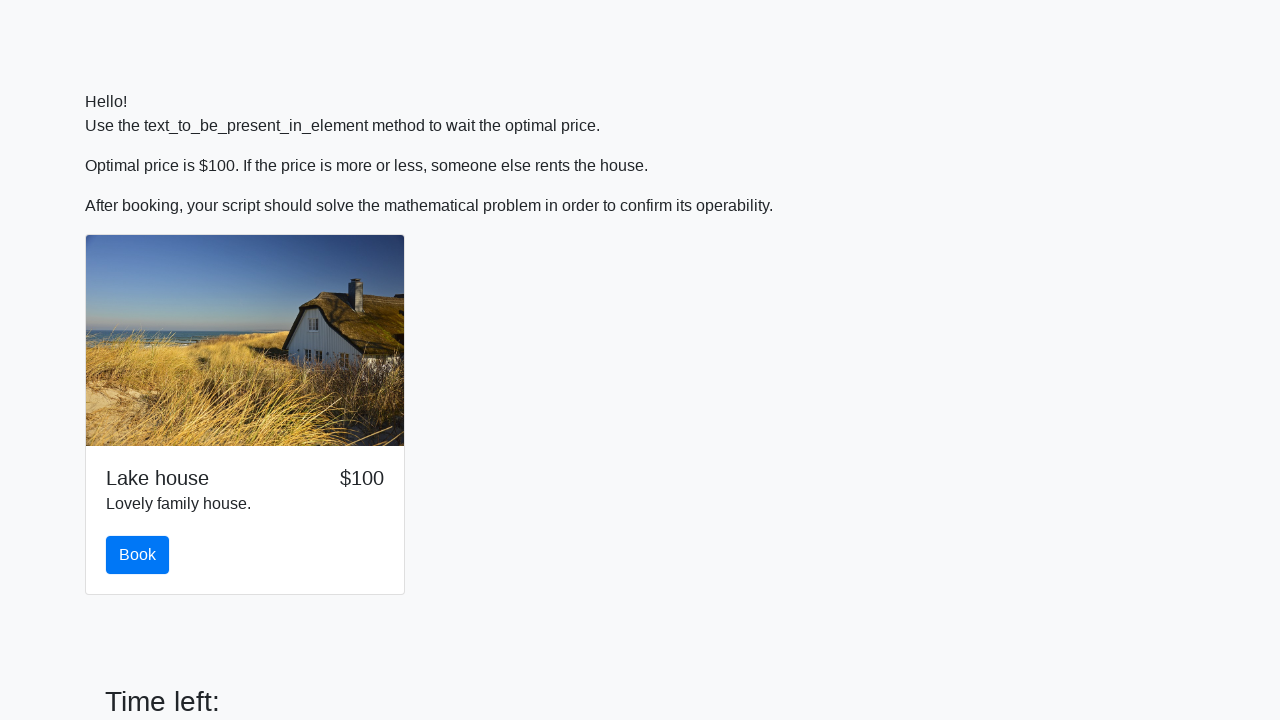

Retrieved input value for math captcha
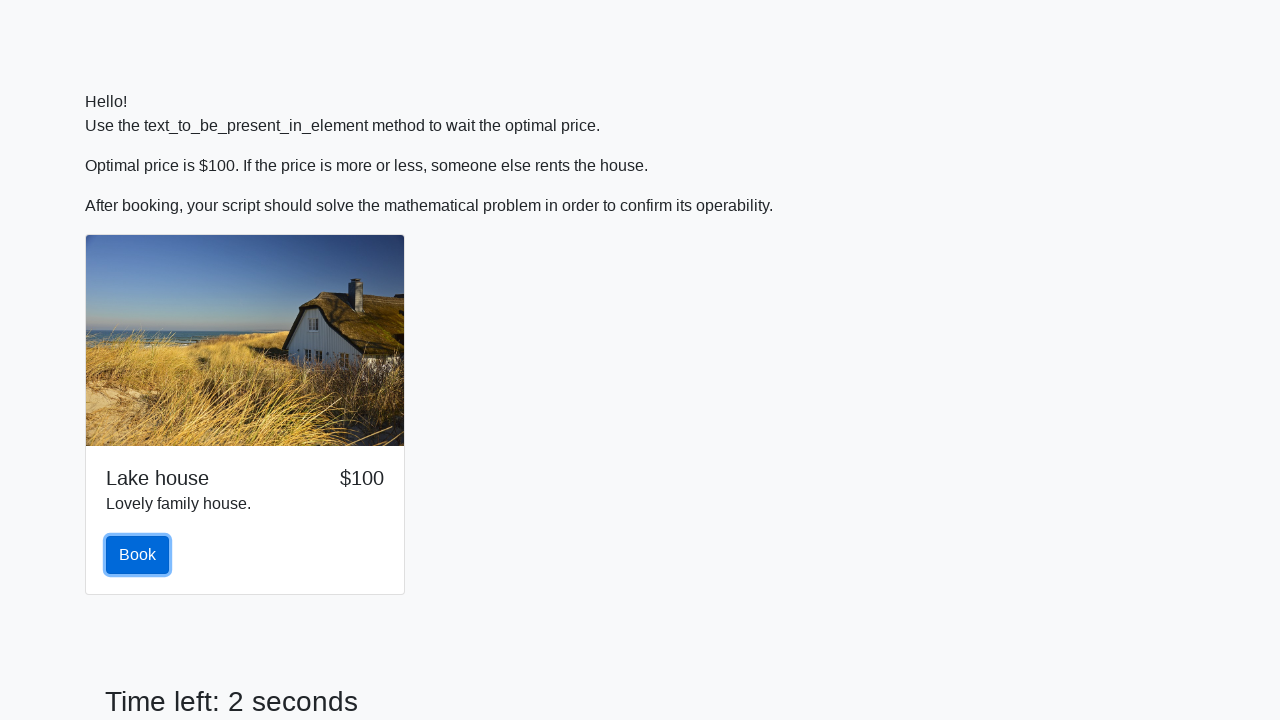

Filled in the calculated math captcha answer on #answer
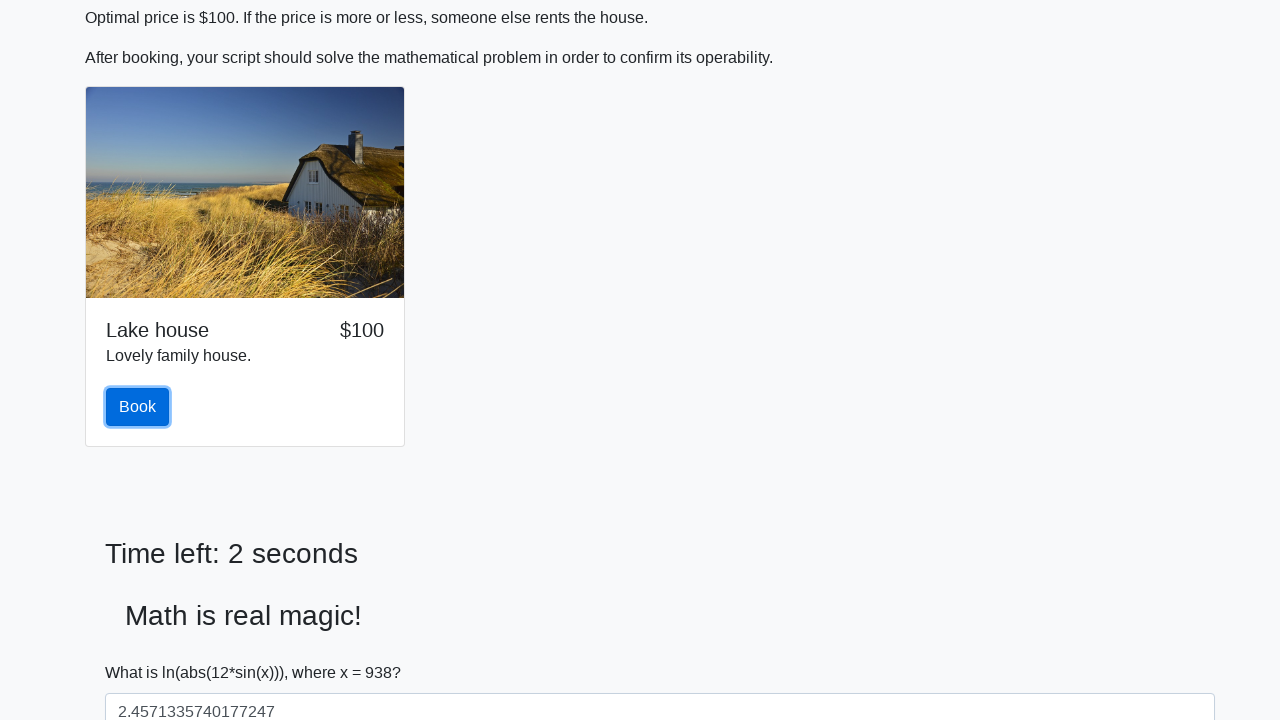

Clicked the solve/submit button at (143, 651) on #solve
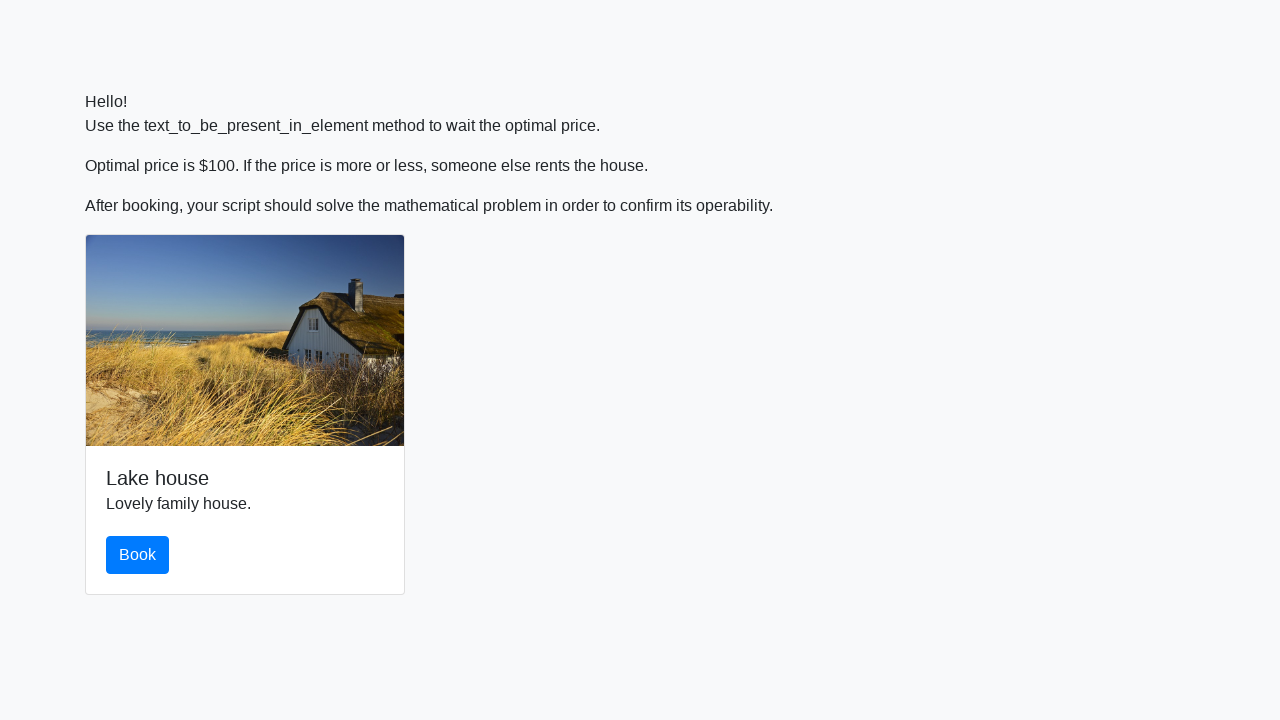

Alert dialog handler set up and accepted
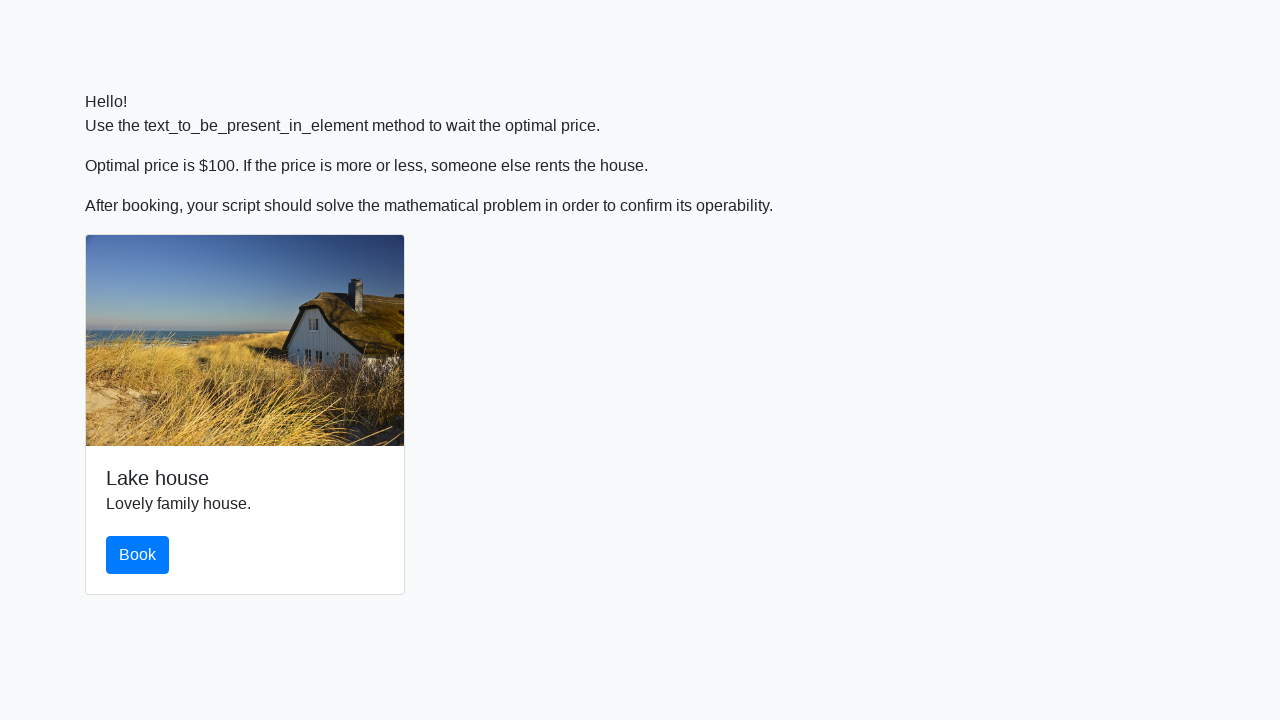

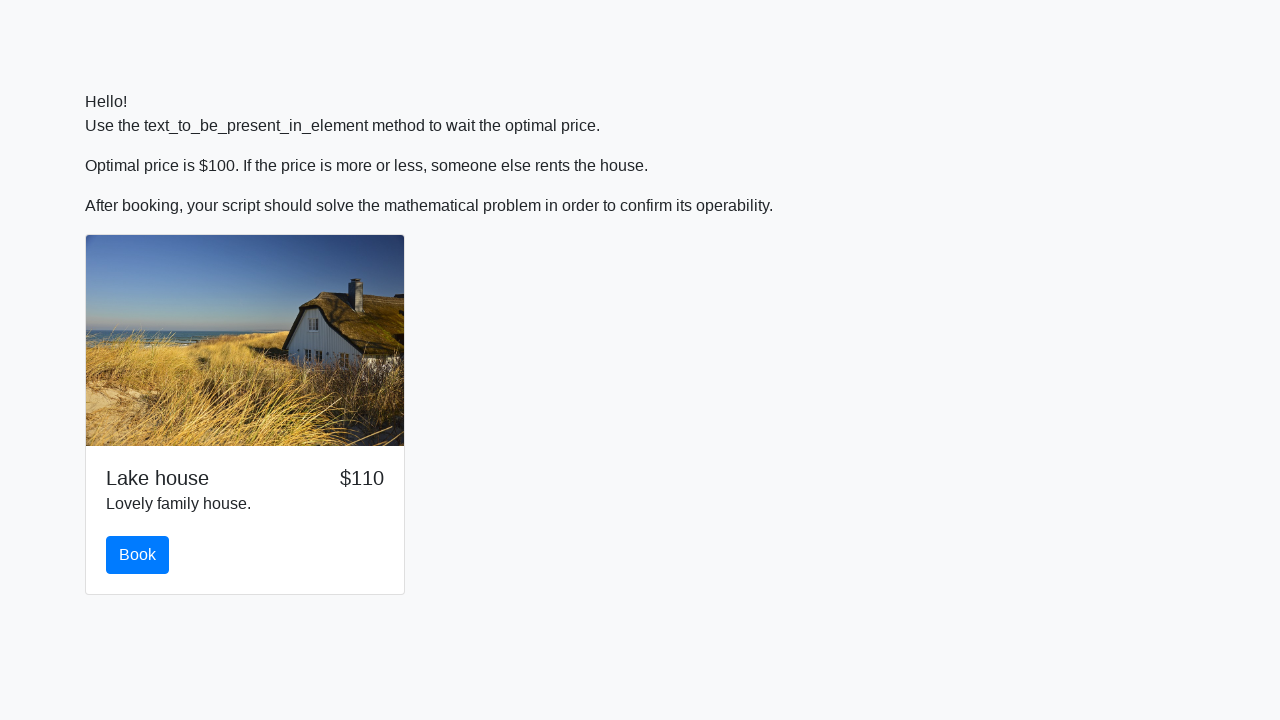